Tests navigation to the cart page on demoblaze.com and verifies that the place order button is visible

Starting URL: https://www.demoblaze.com/

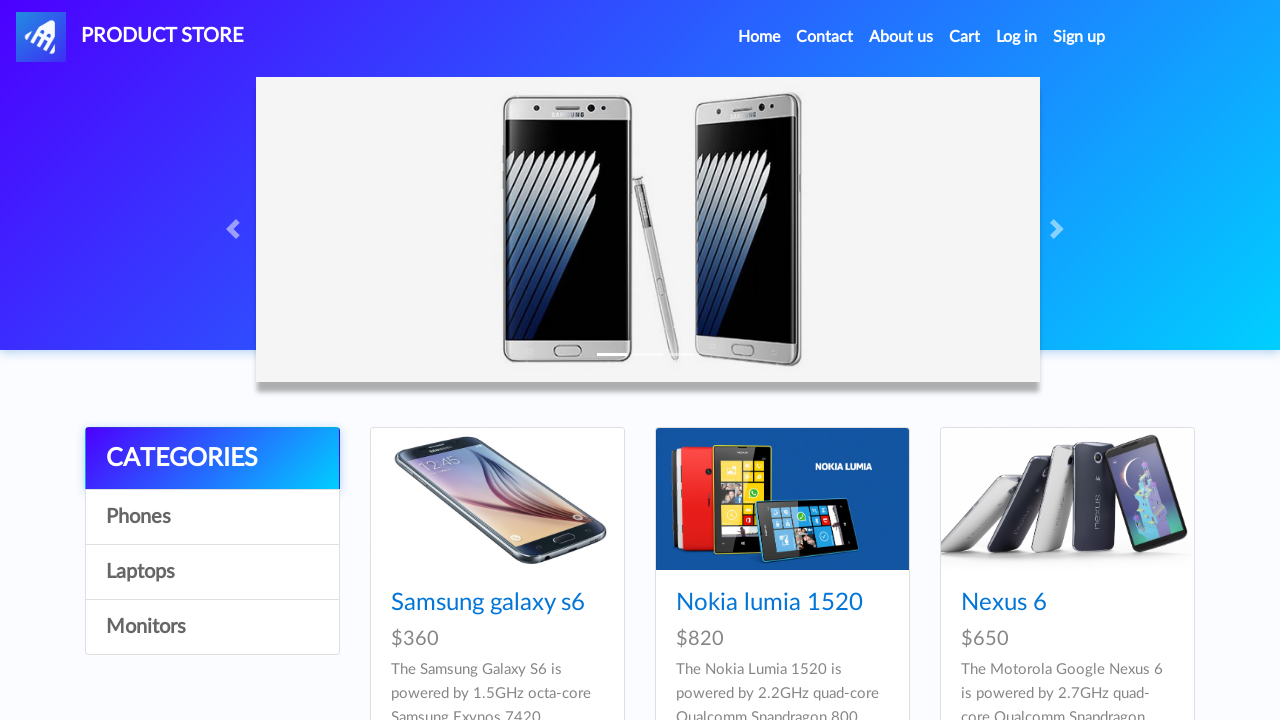

Verified page title is 'STORE'
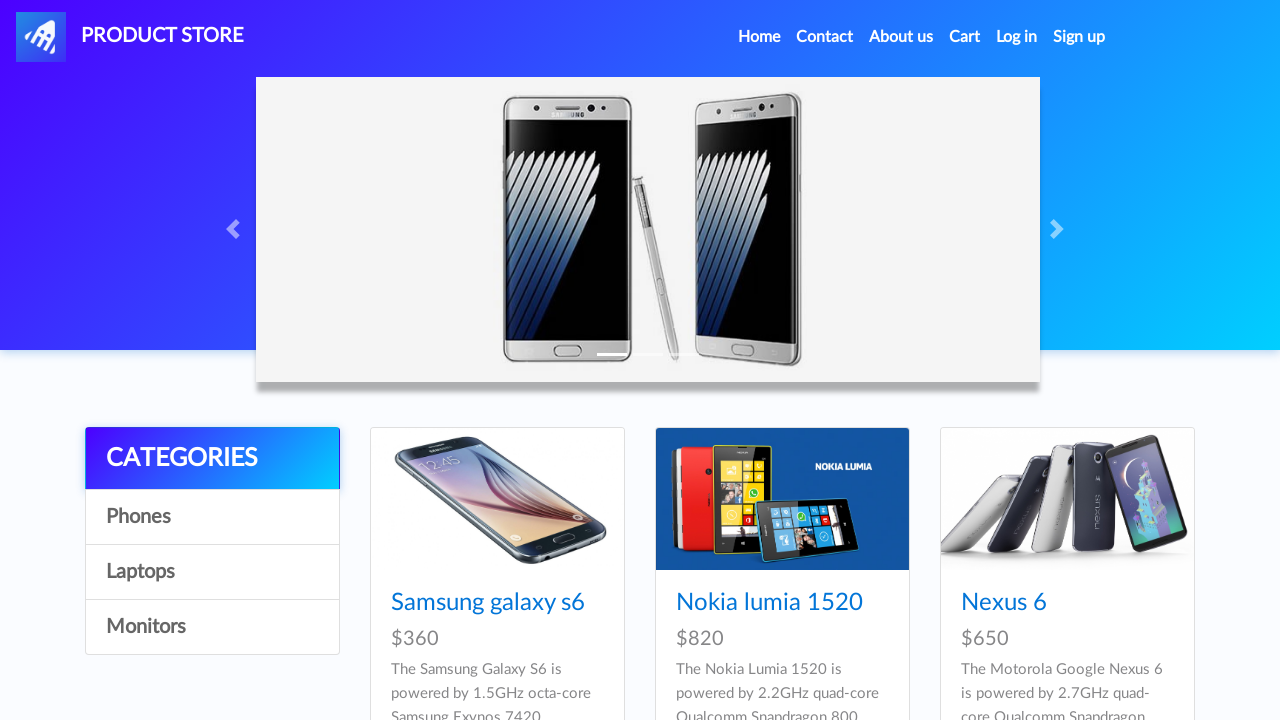

Clicked on Cart link in navigation at (965, 37) on a.nav-link >> nth=3
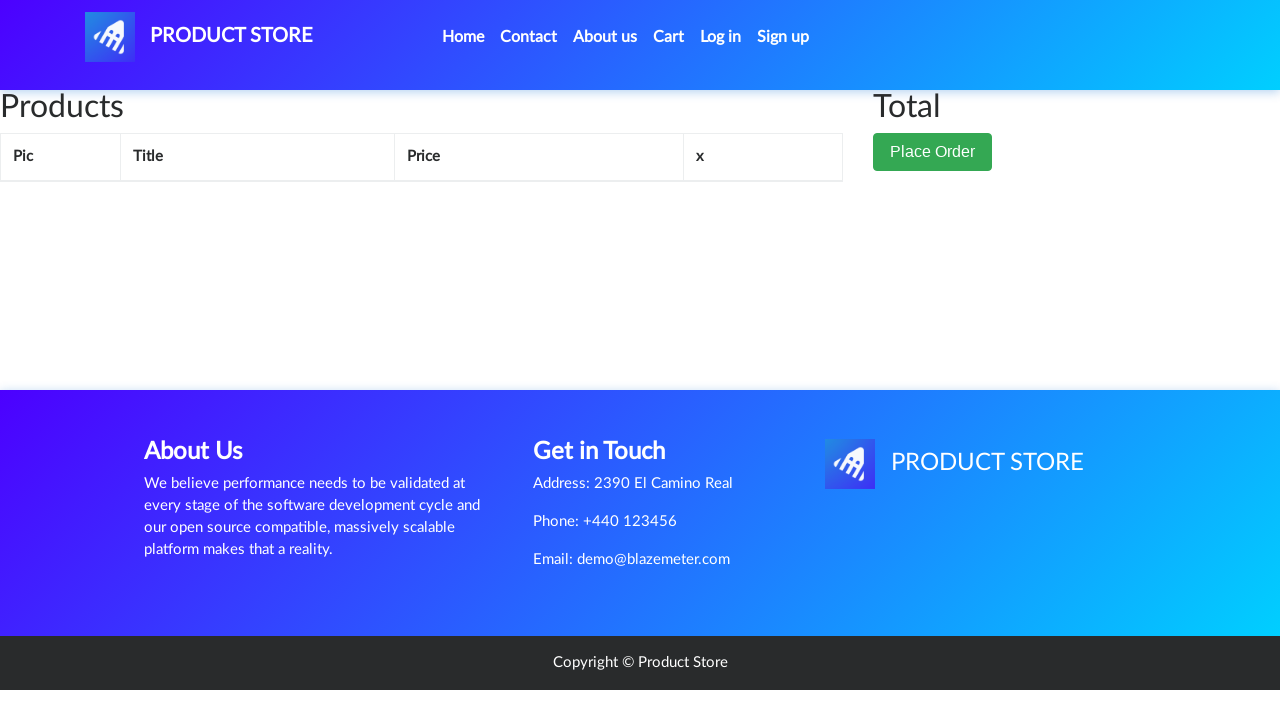

Place Order button is visible on cart page
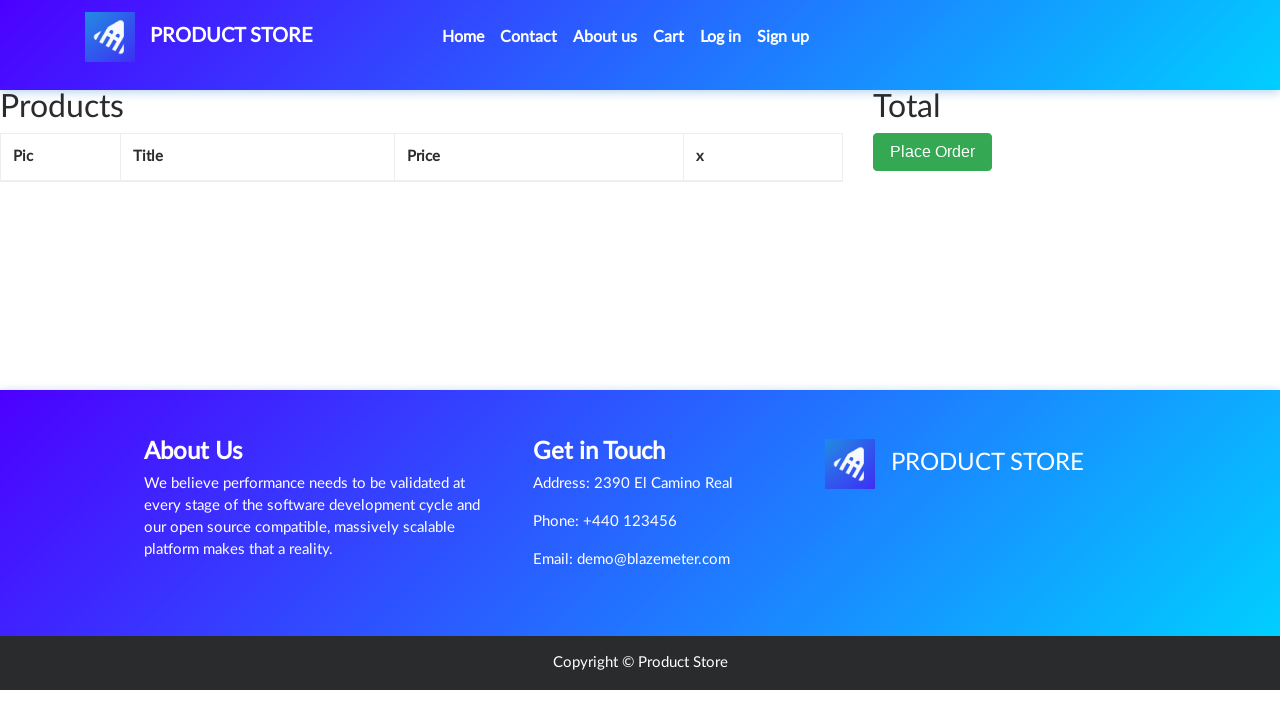

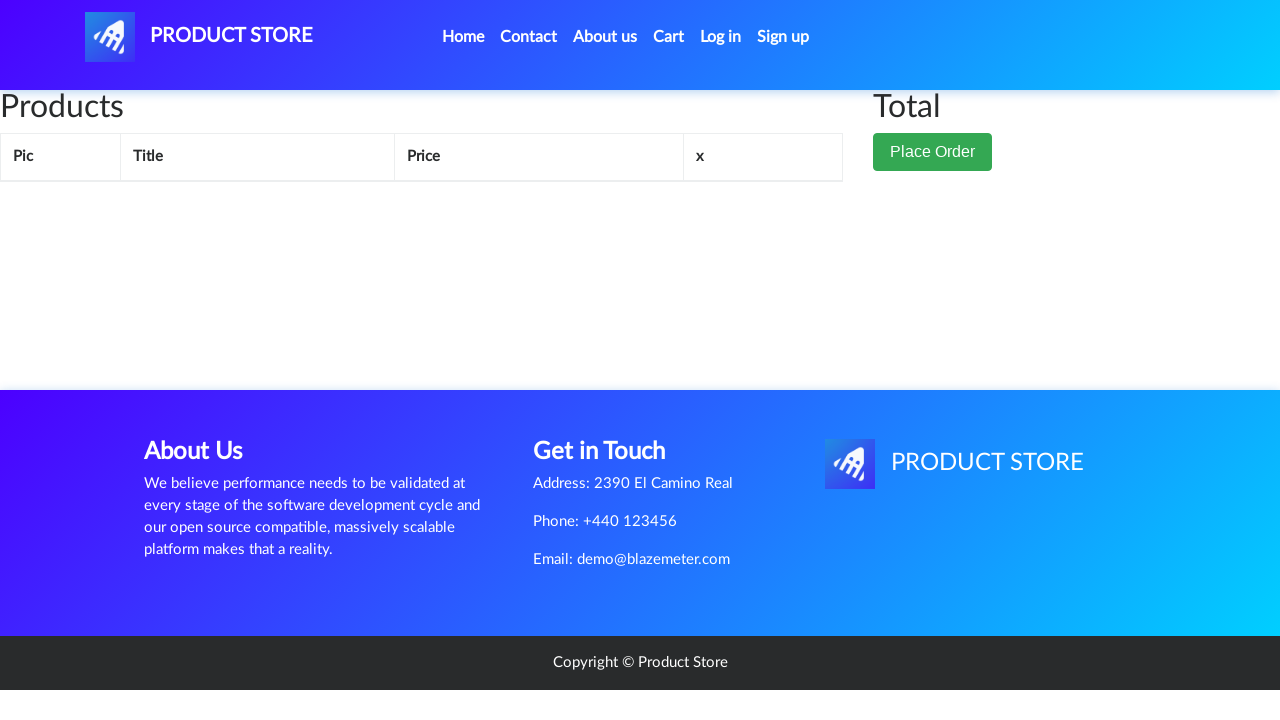